Tests adding multiple products to a shopping cart by iterating through product listings and clicking "ADD TO CART" for specific items (Cucumber and Brocolli).

Starting URL: https://rahulshettyacademy.com/seleniumPractise/

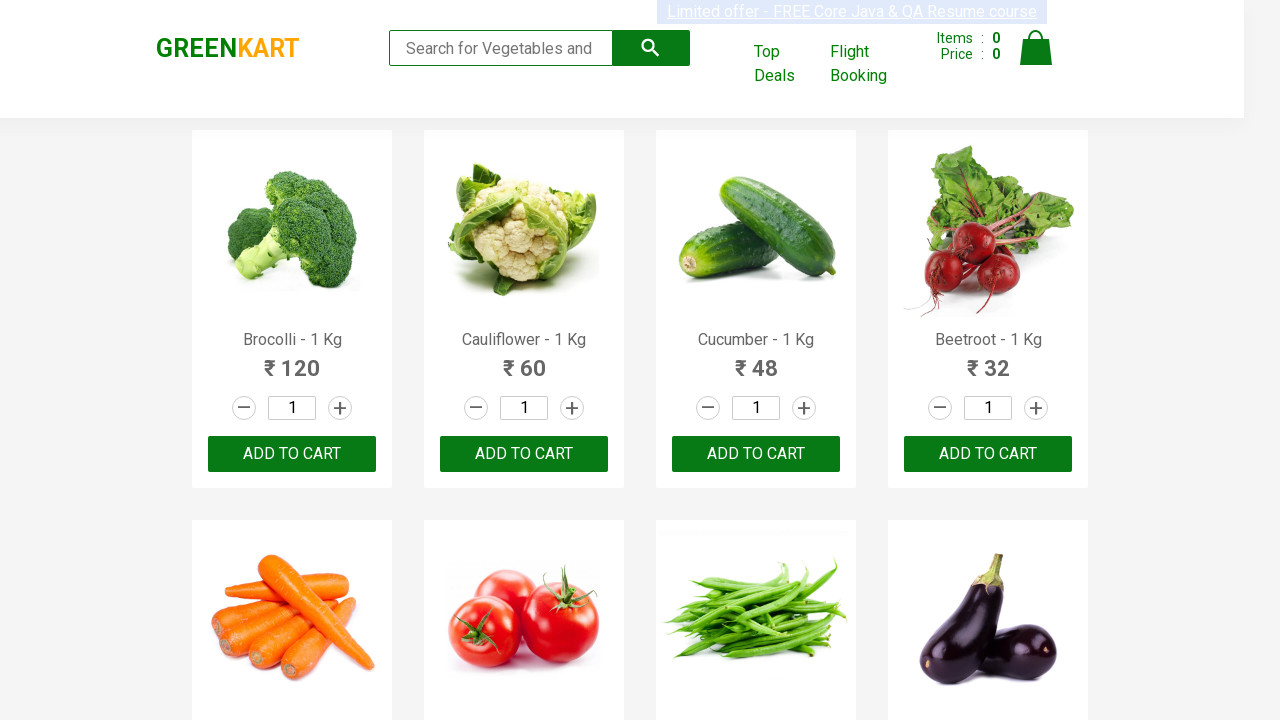

Waited for product names to load on the page
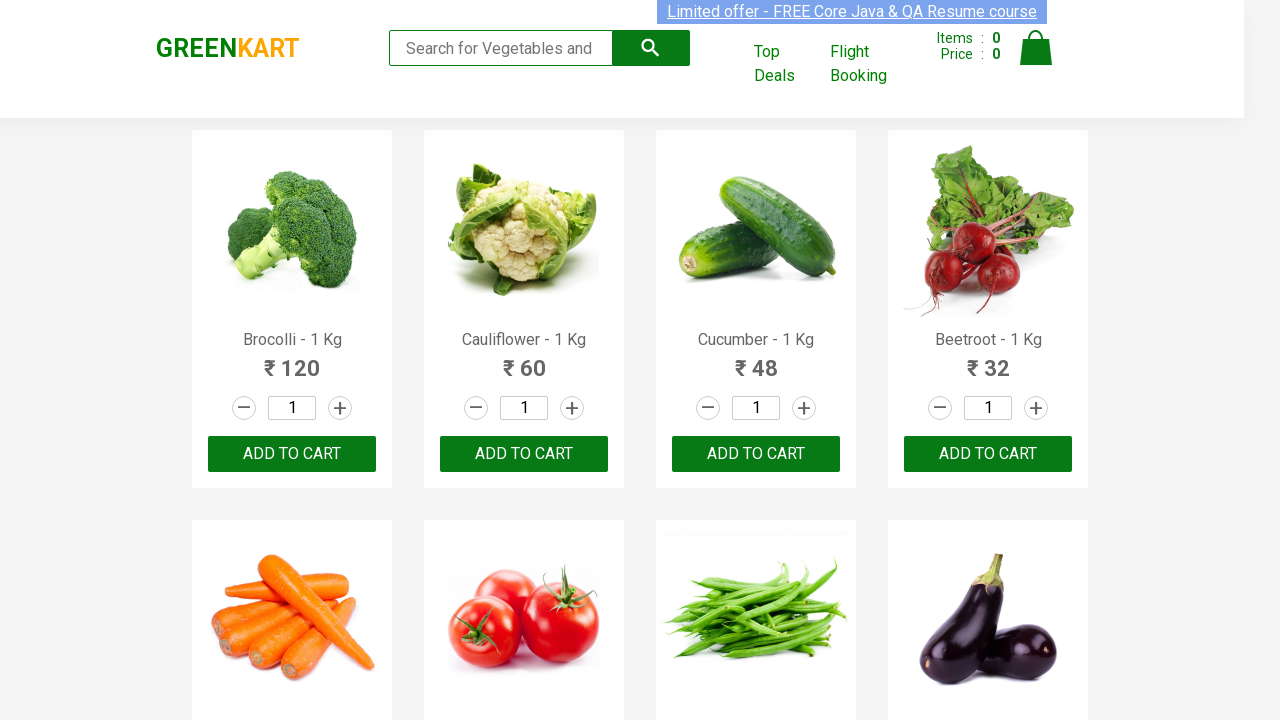

Retrieved all product elements from the page
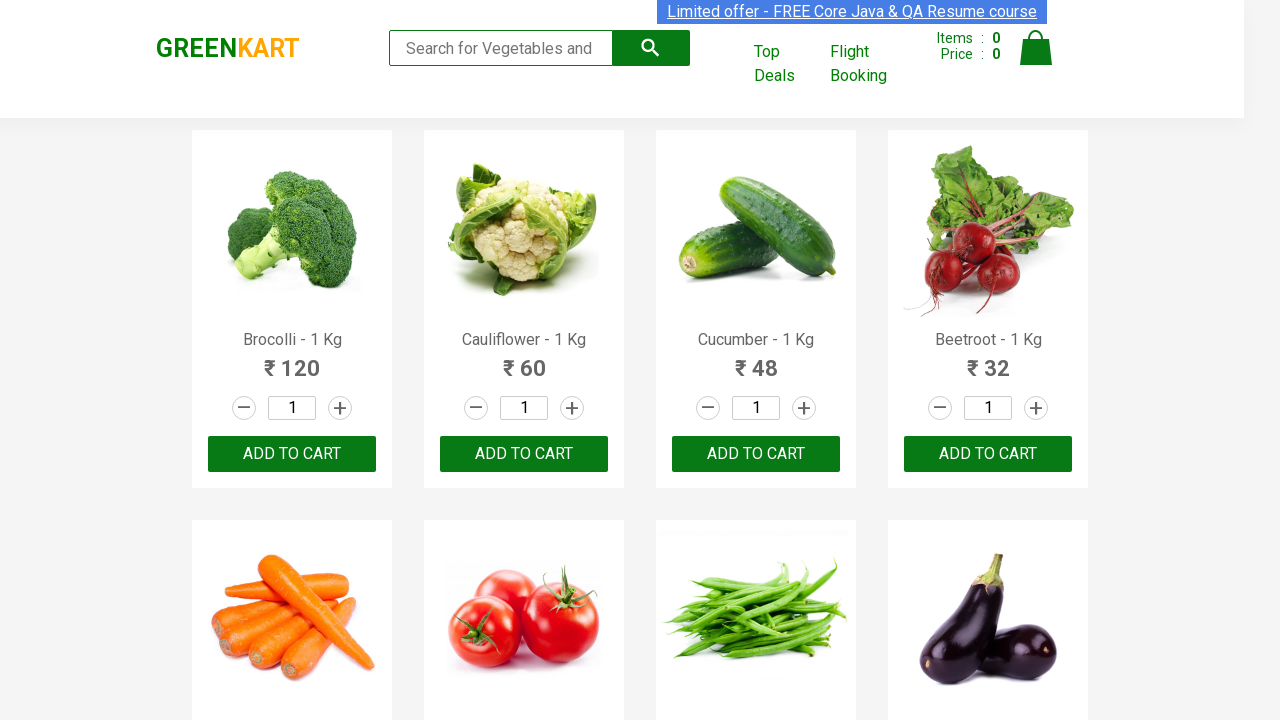

Checked product: Brocolli - 1 Kg
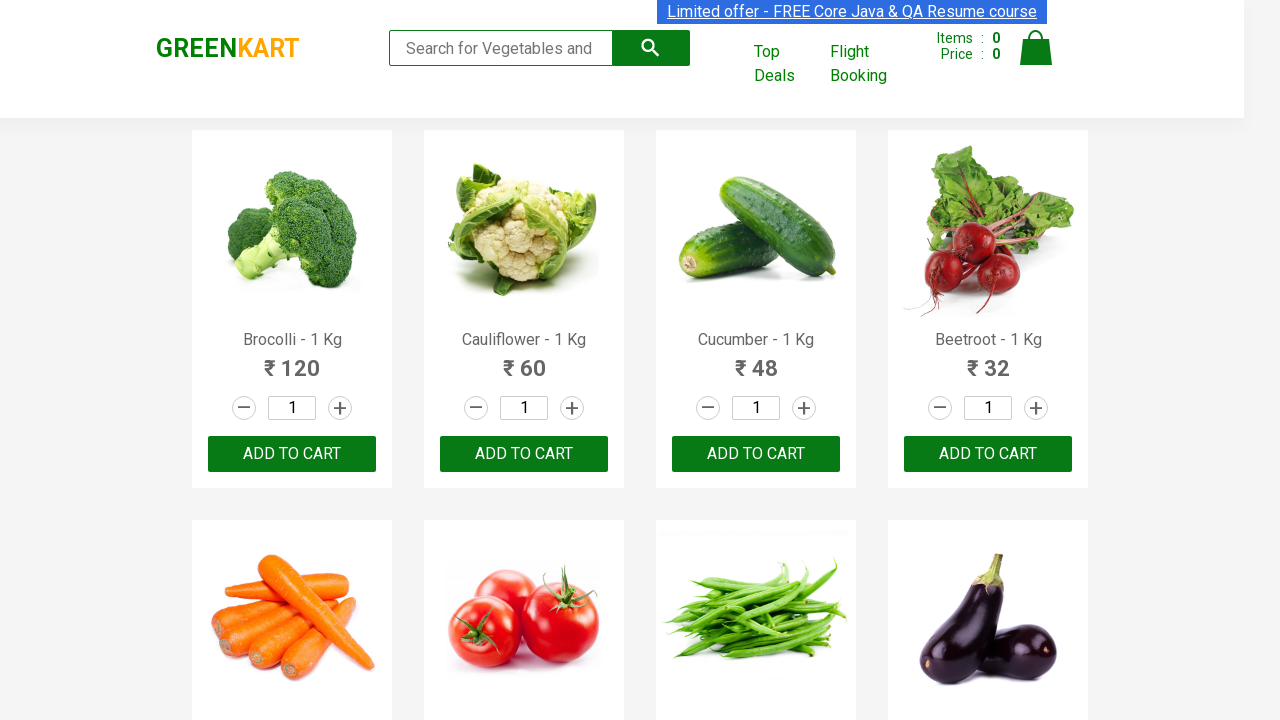

Clicked 'ADD TO CART' for Brocolli - 1 Kg at (292, 454) on xpath=//button[text()='ADD TO CART'] >> nth=0
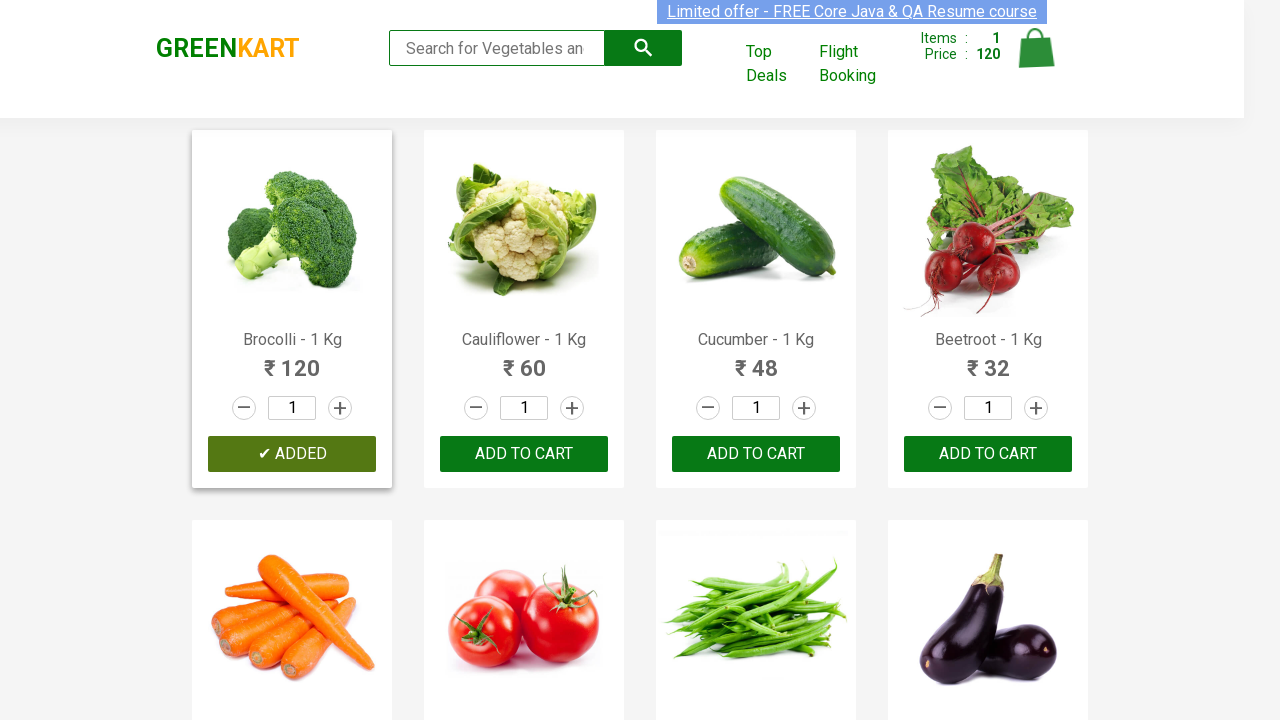

Waited 500ms for cart to update after adding Brocolli - 1 Kg
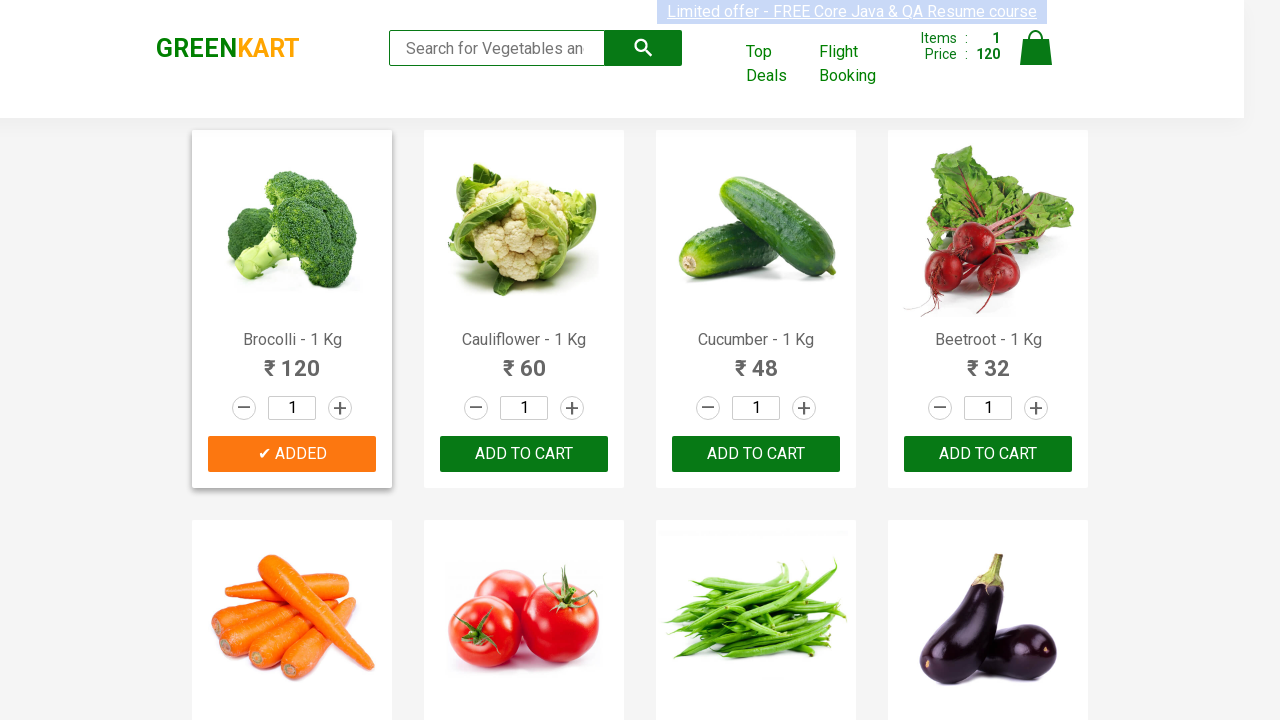

Checked product: Cauliflower - 1 Kg
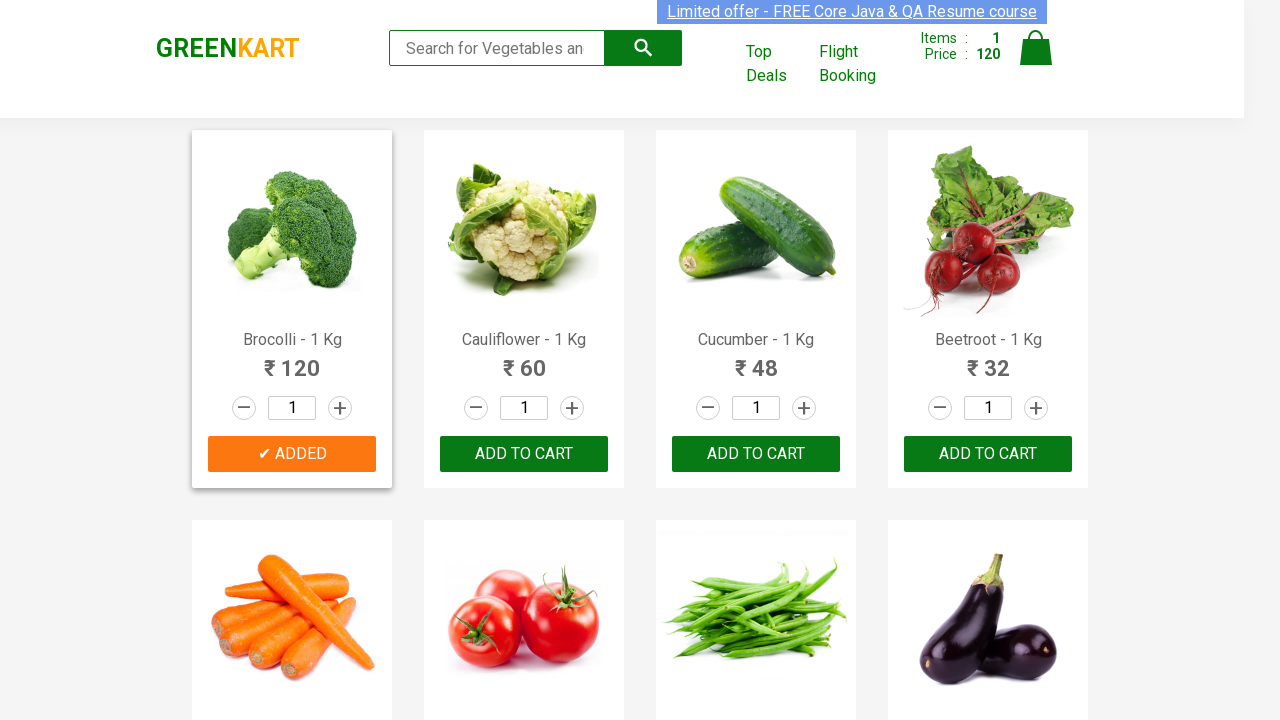

Checked product: Cucumber - 1 Kg
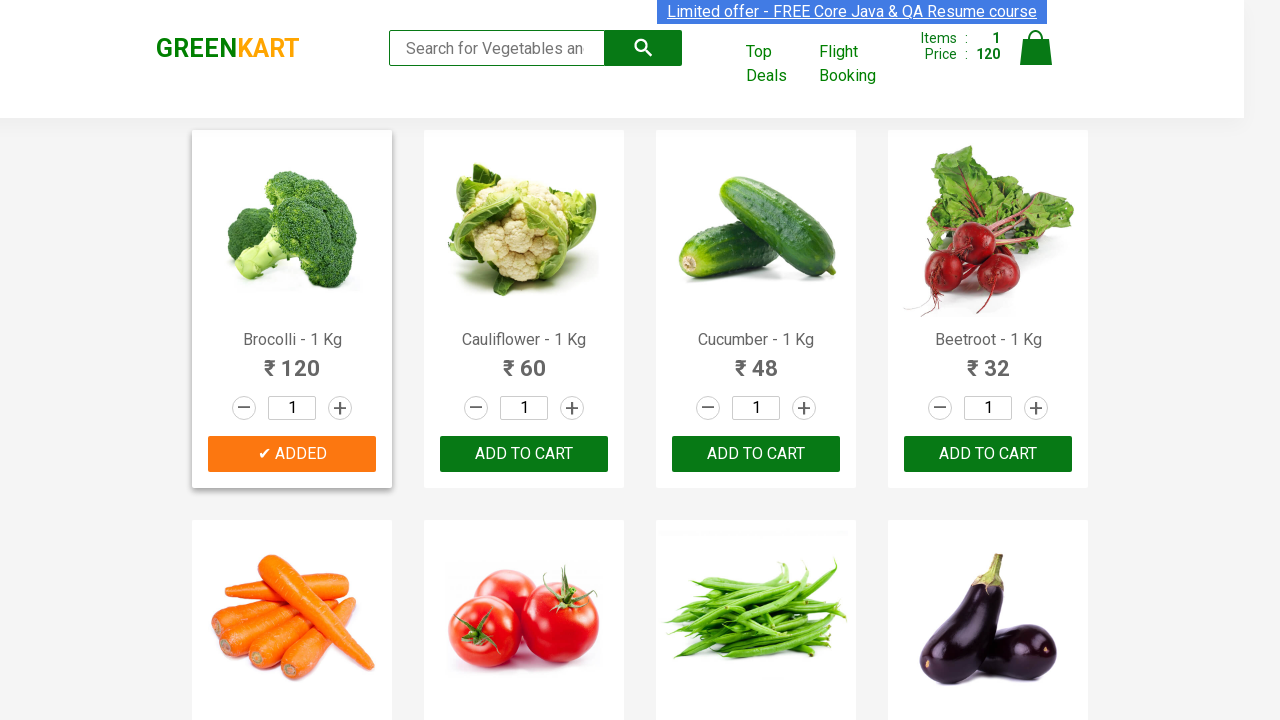

Clicked 'ADD TO CART' for Cucumber - 1 Kg at (988, 454) on xpath=//button[text()='ADD TO CART'] >> nth=2
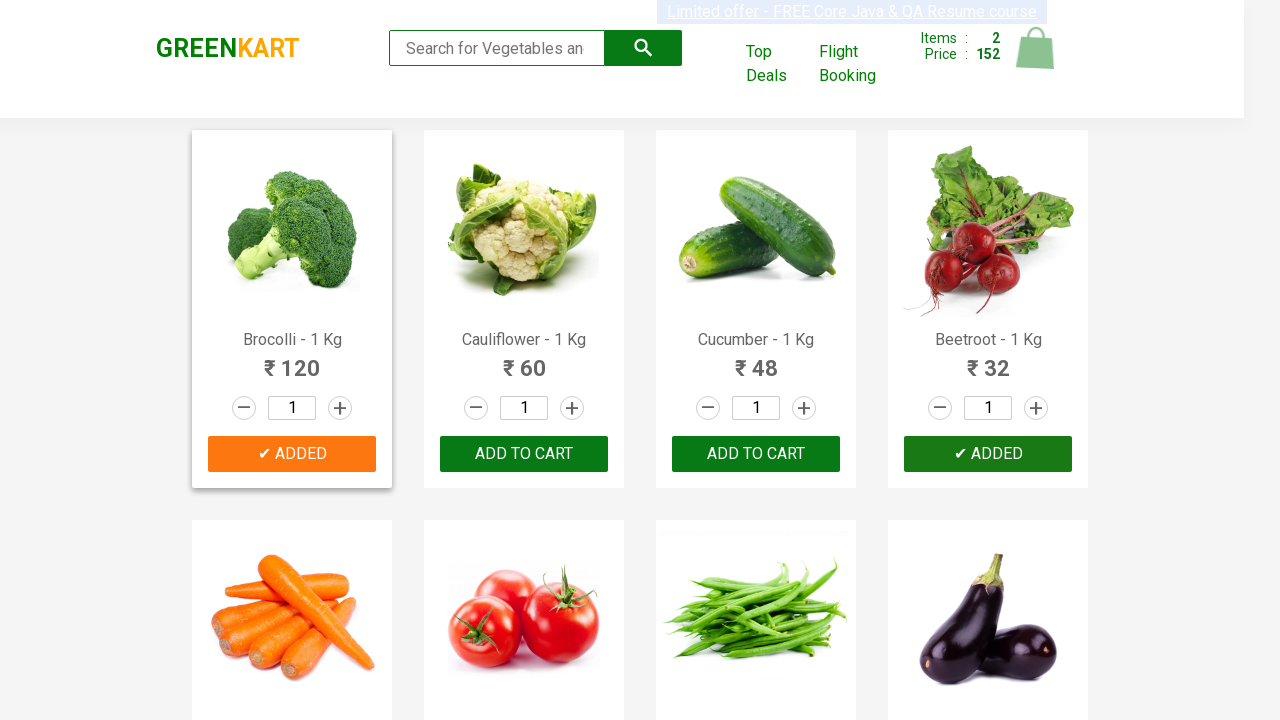

Waited 500ms for cart to update after adding Cucumber - 1 Kg
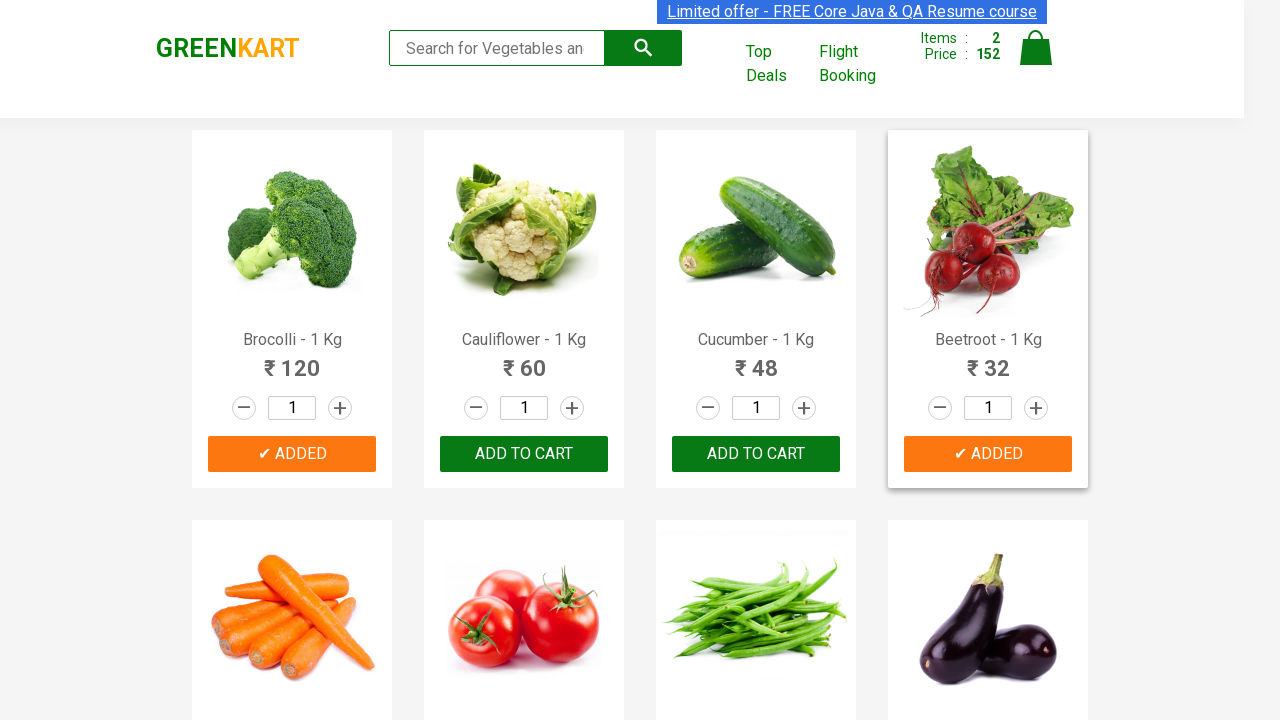

Checked product: Beetroot - 1 Kg
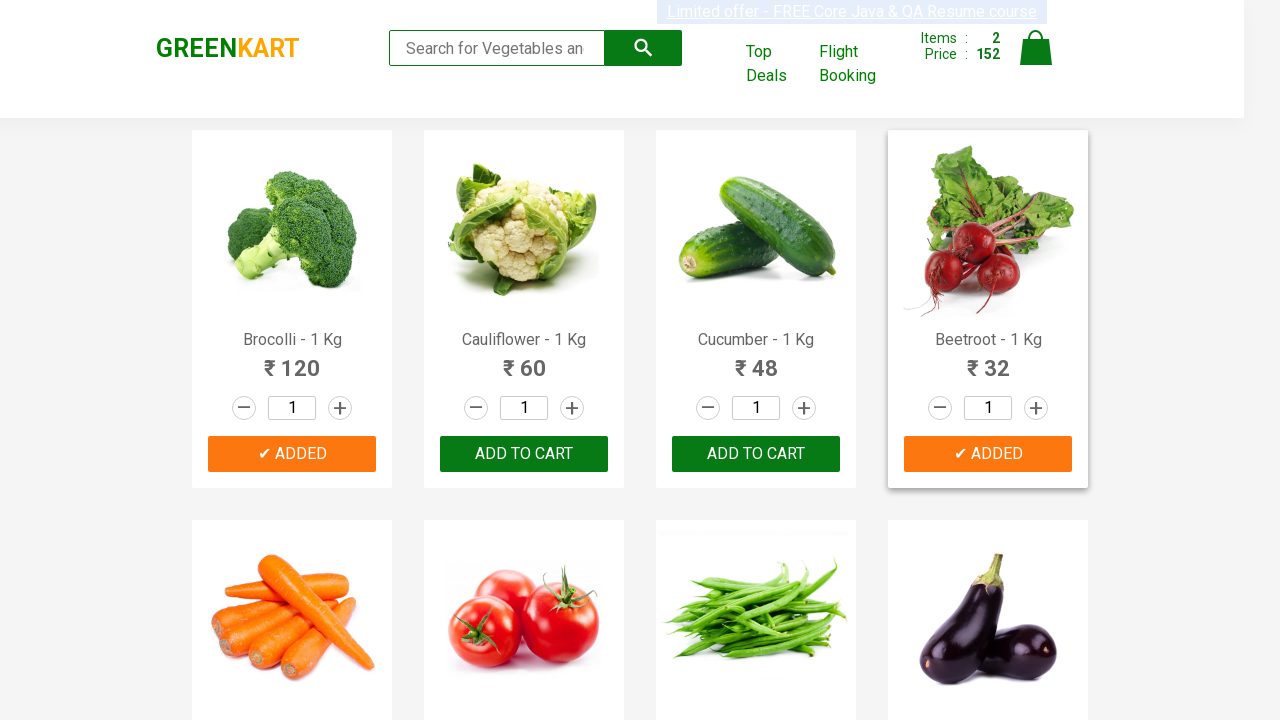

Checked product: Carrot - 1 Kg
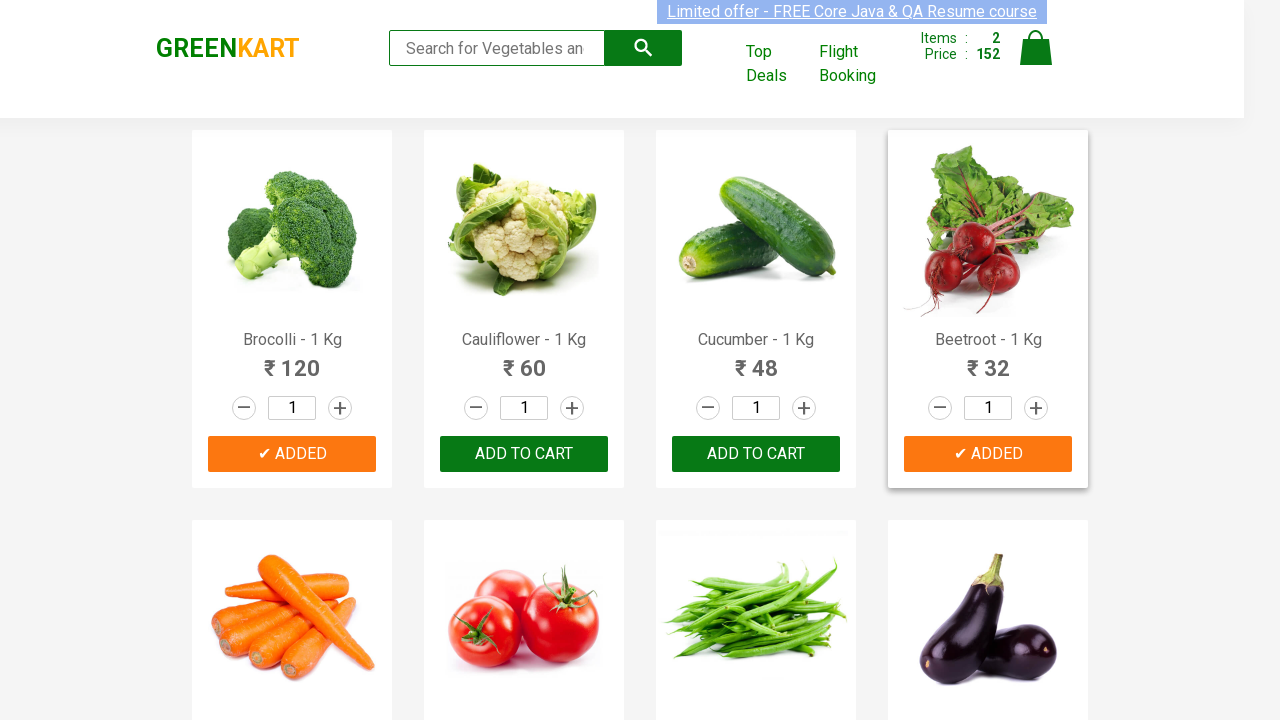

Checked product: Tomato - 1 Kg
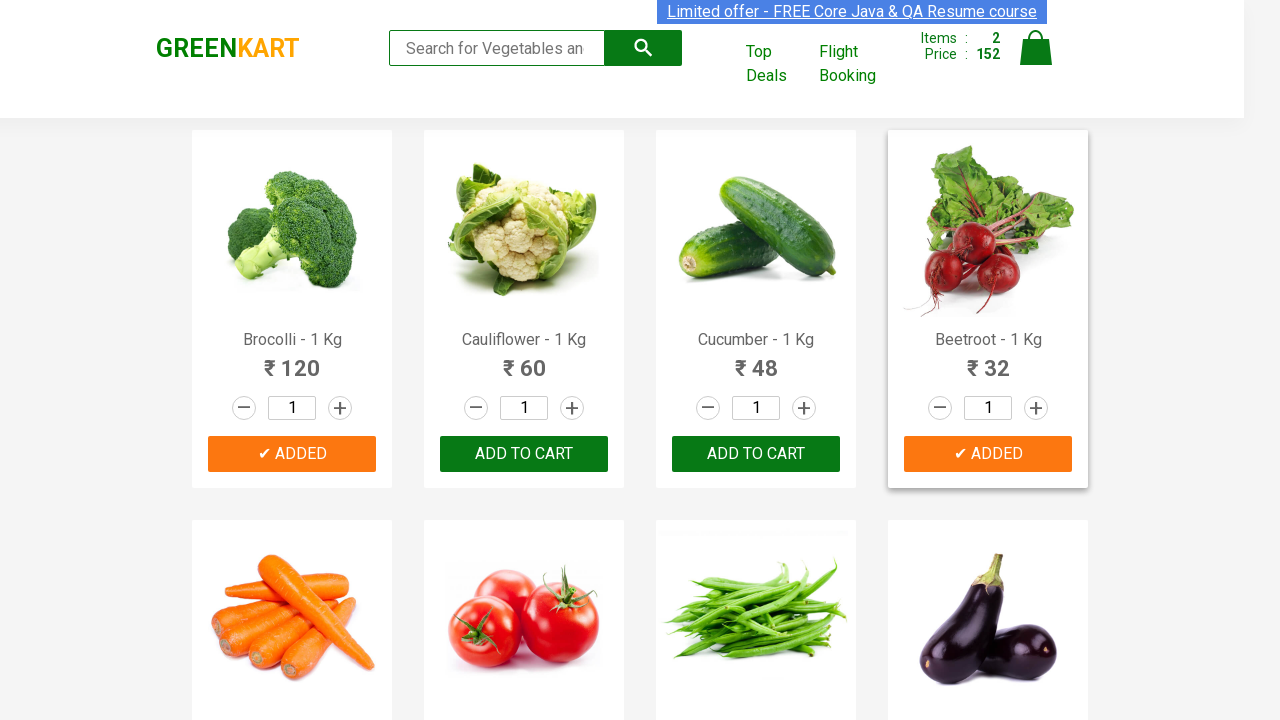

Checked product: Beans - 1 Kg
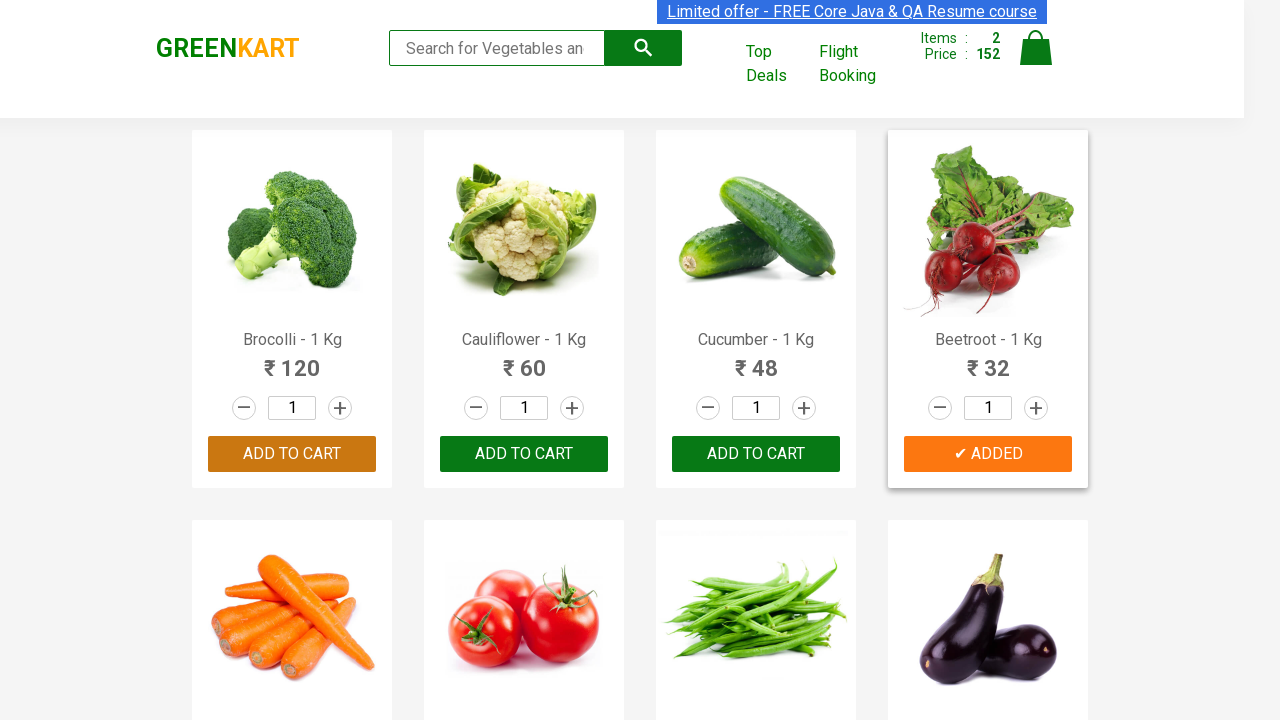

Checked product: Brinjal - 1 Kg
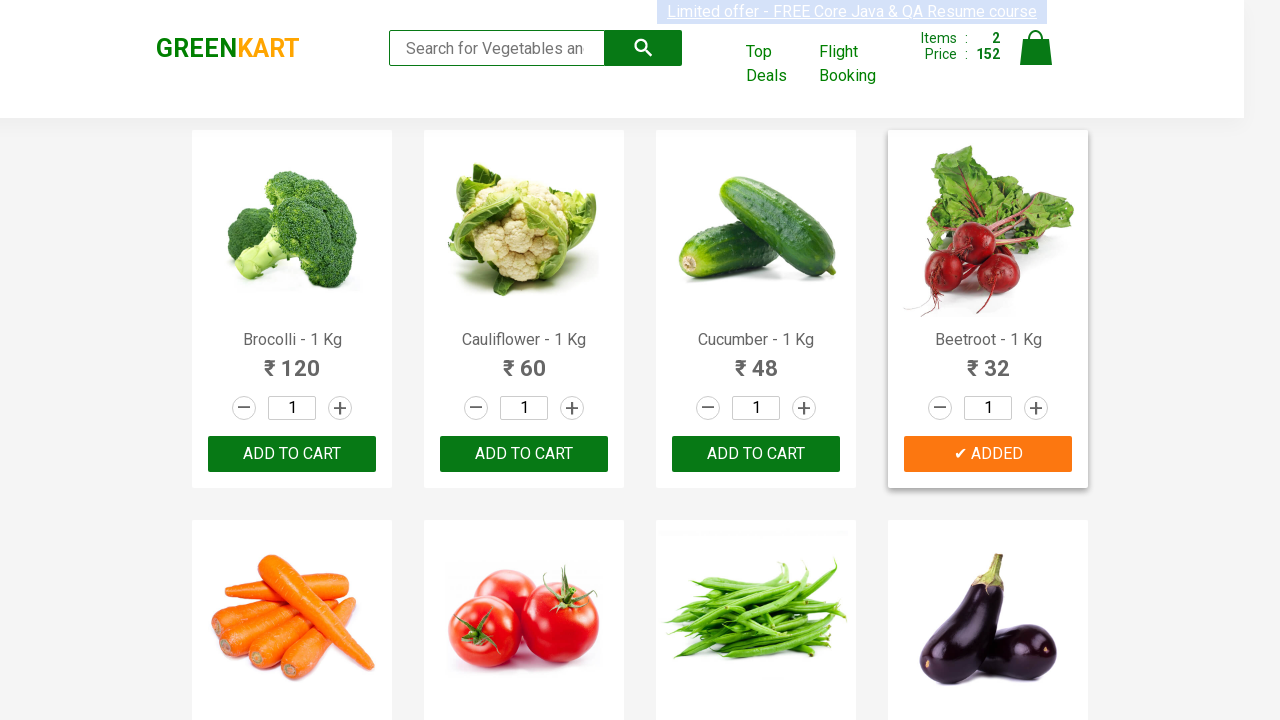

Checked product: Capsicum
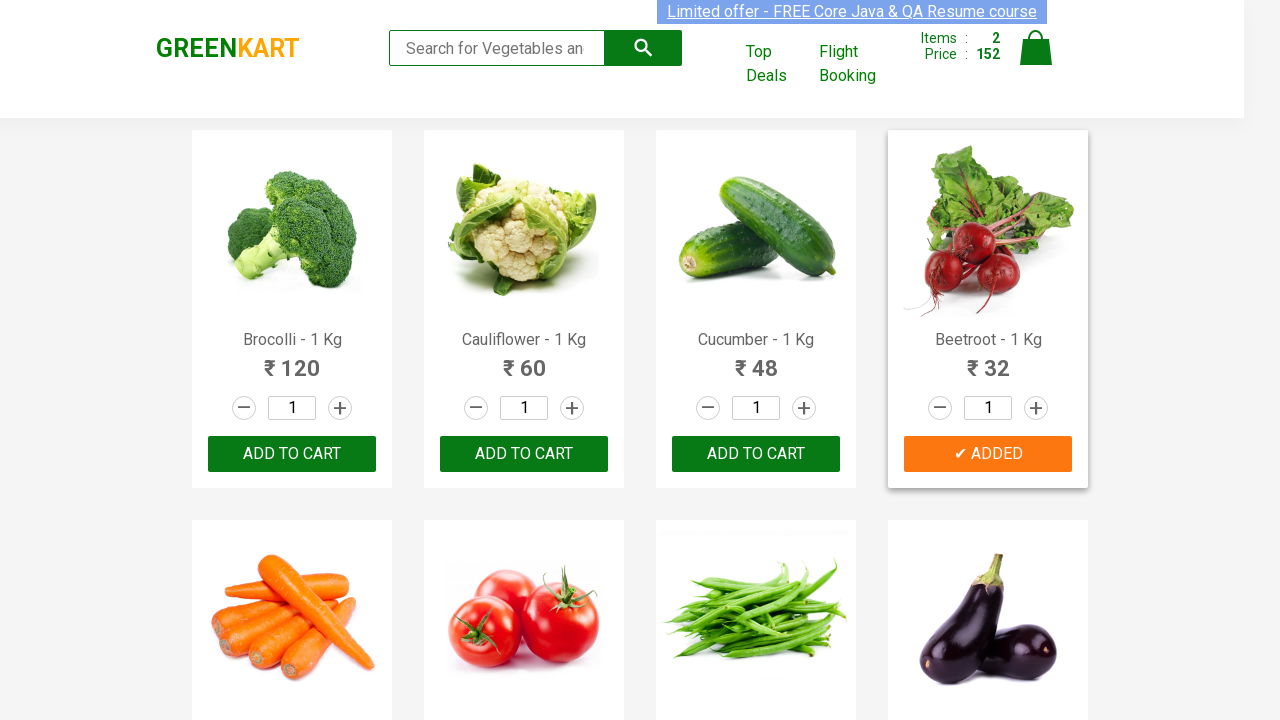

Checked product: Mushroom - 1 Kg
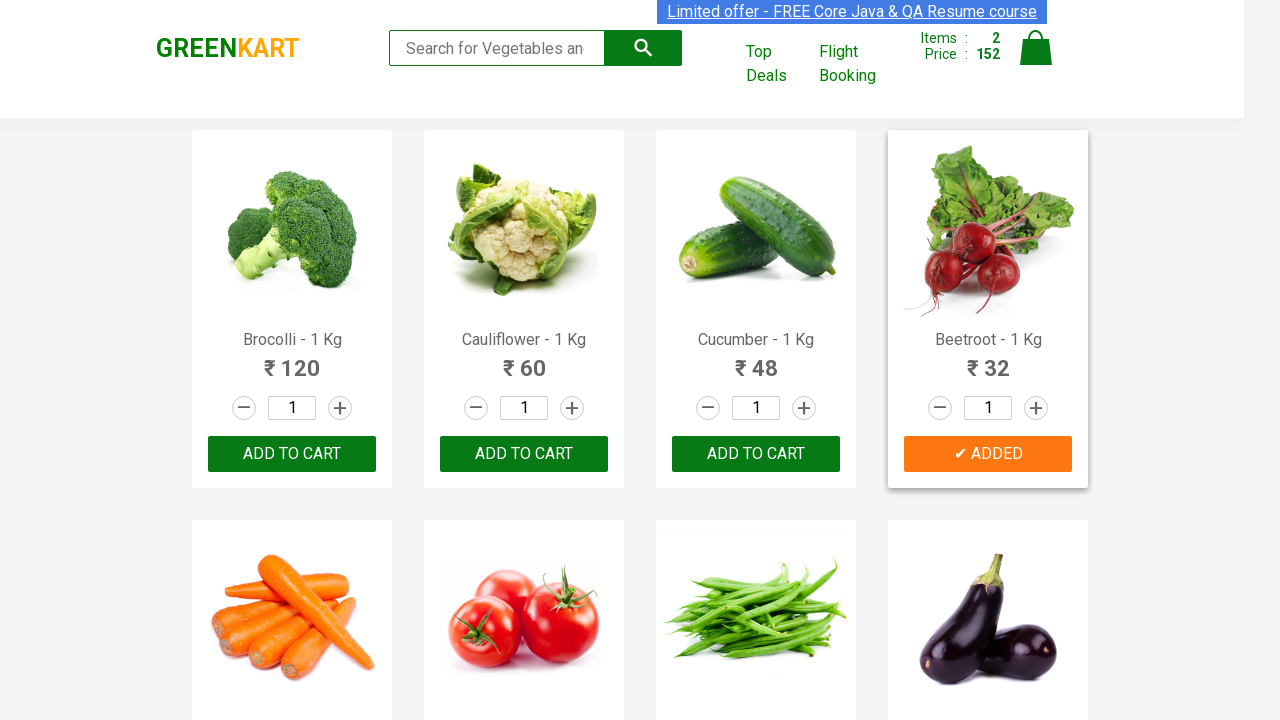

Checked product: Potato - 1 Kg
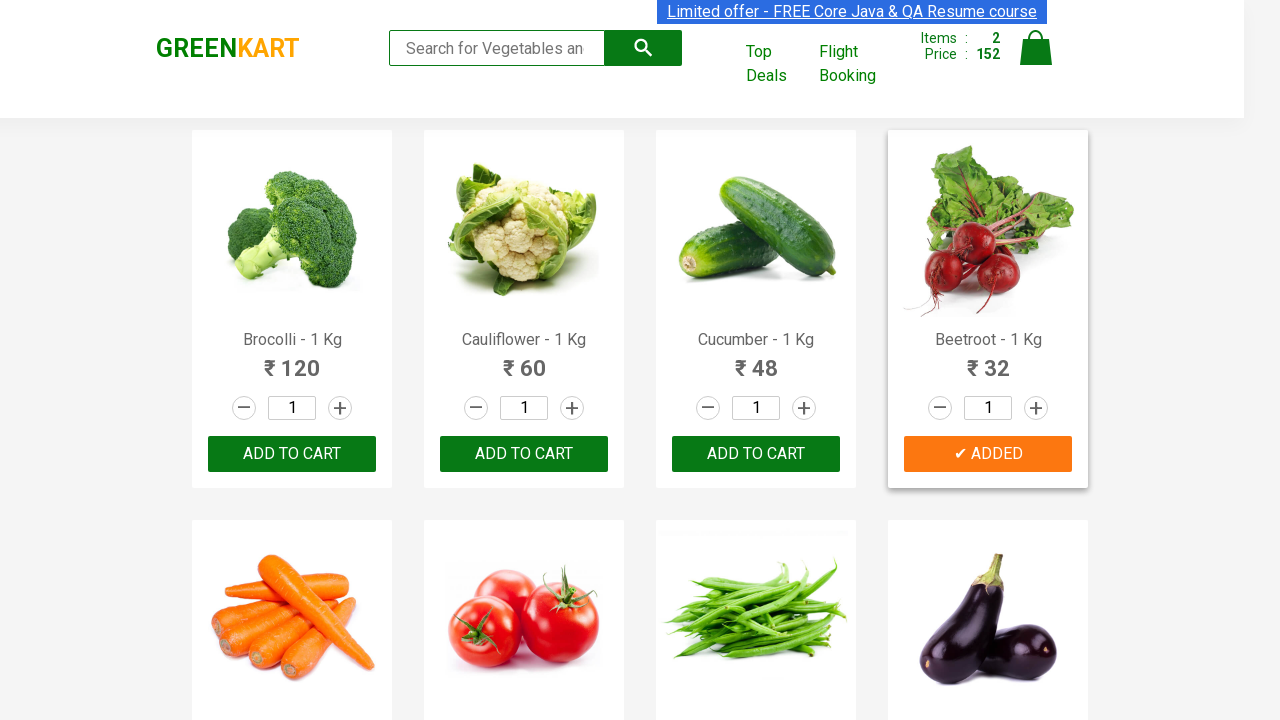

Checked product: Pumpkin - 1 Kg
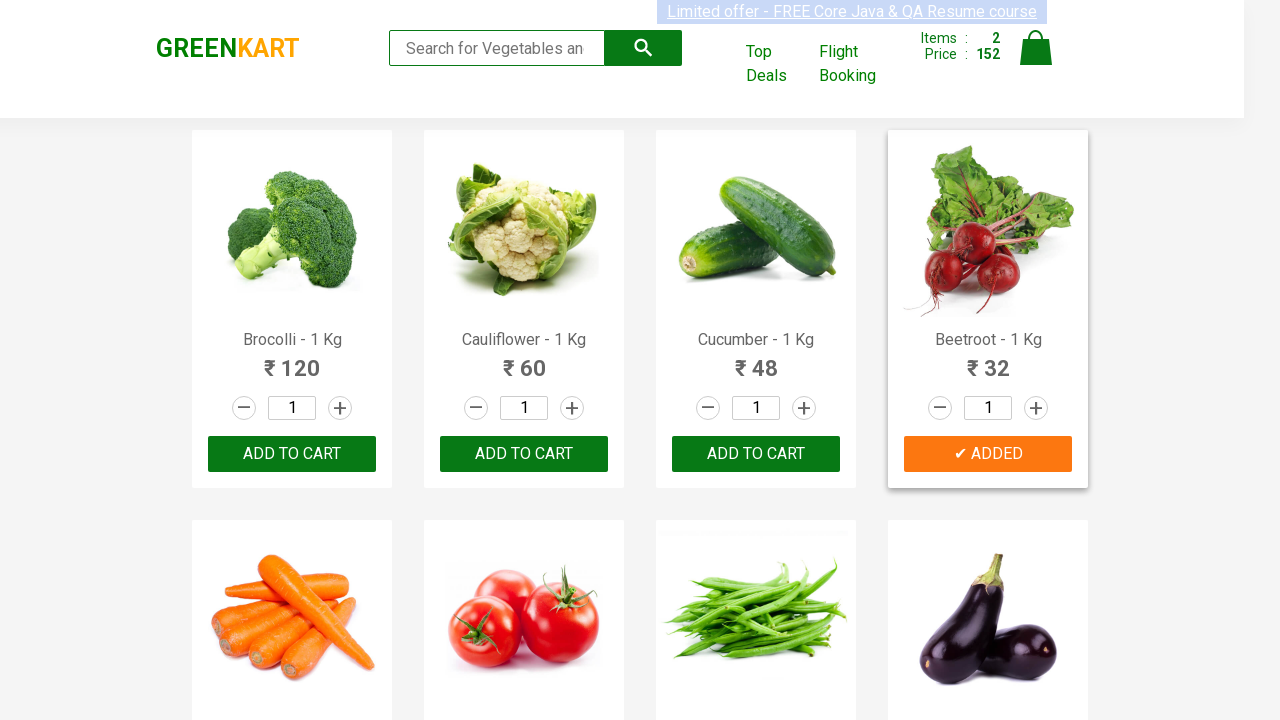

Checked product: Corn - 1 Kg
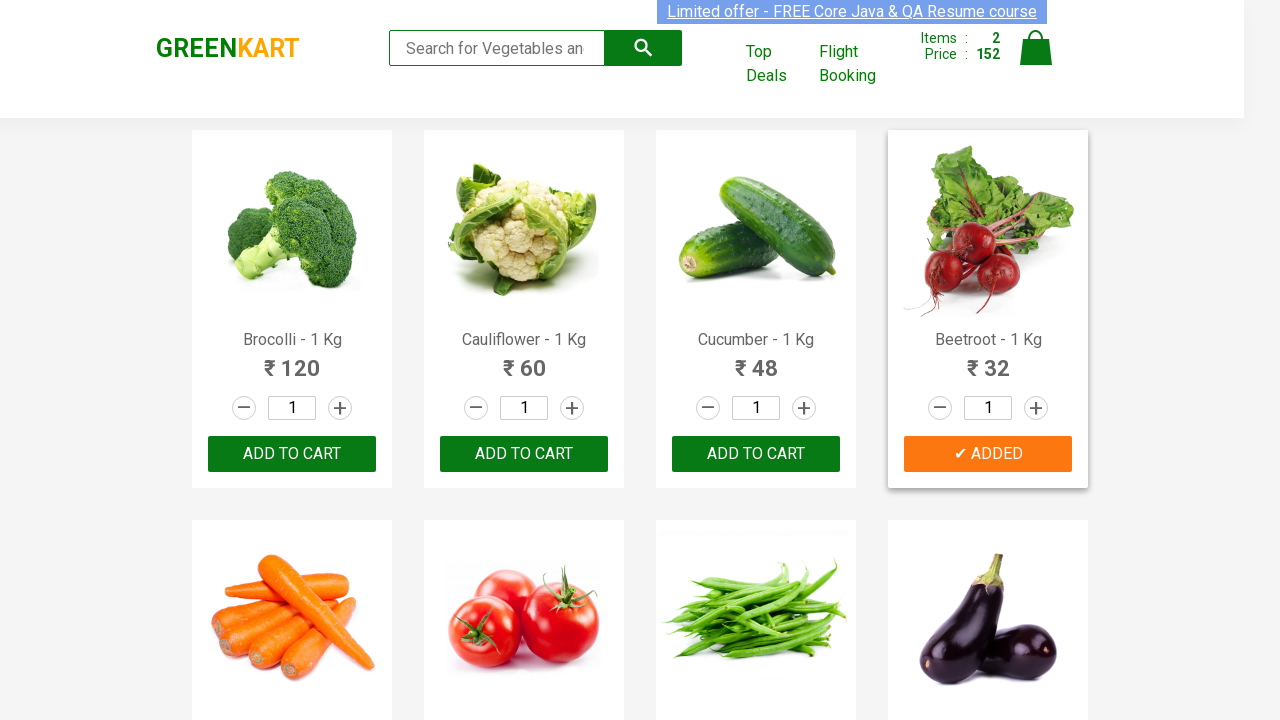

Checked product: Onion - 1 Kg
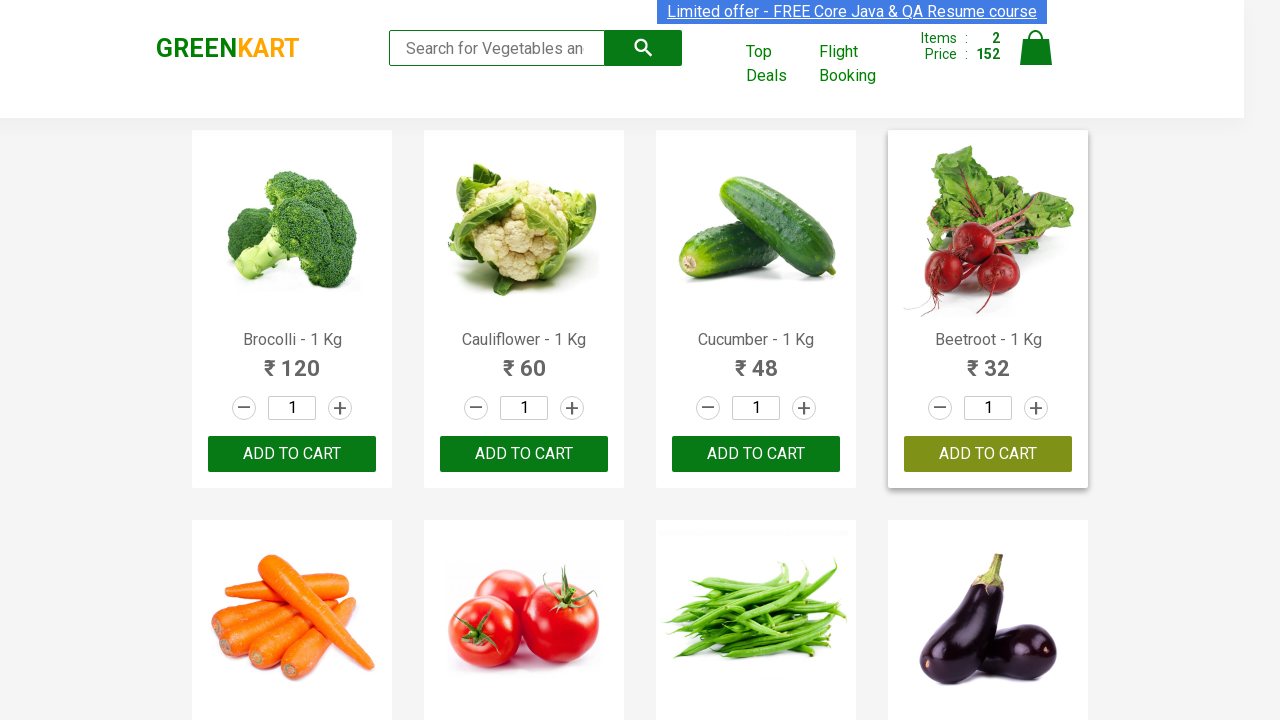

Checked product: Apple - 1 Kg
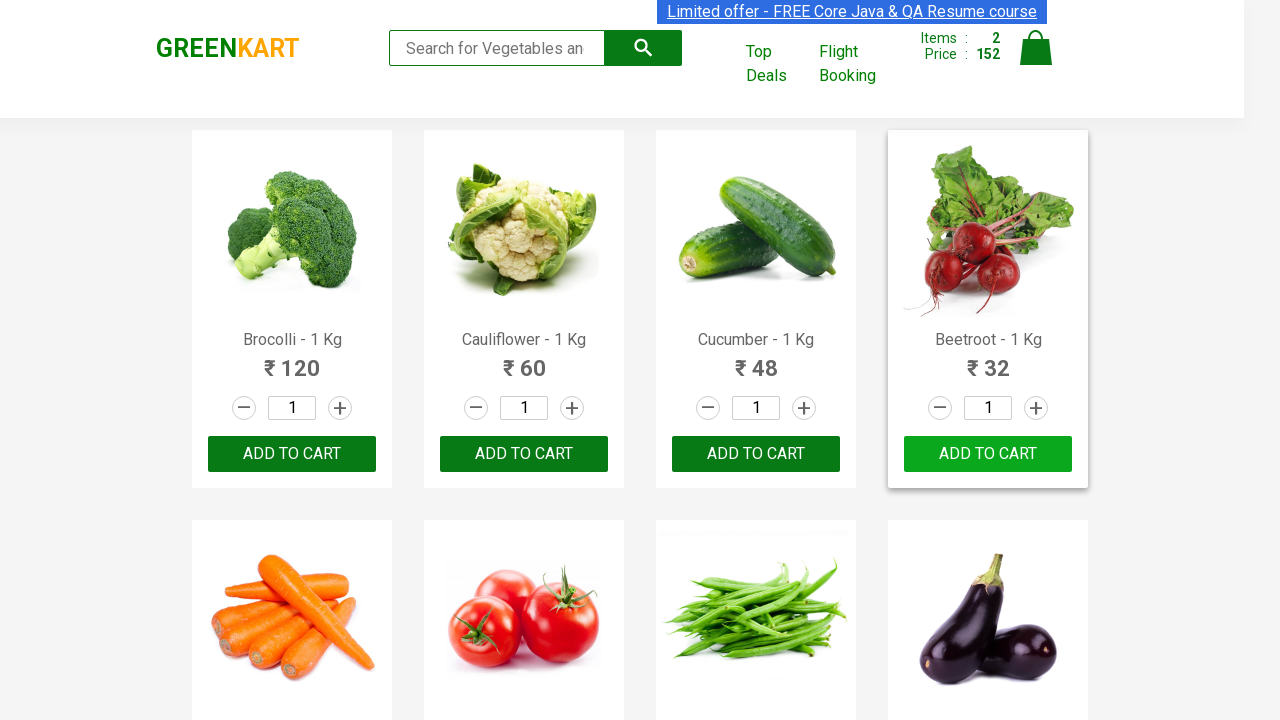

Checked product: Banana - 1 Kg
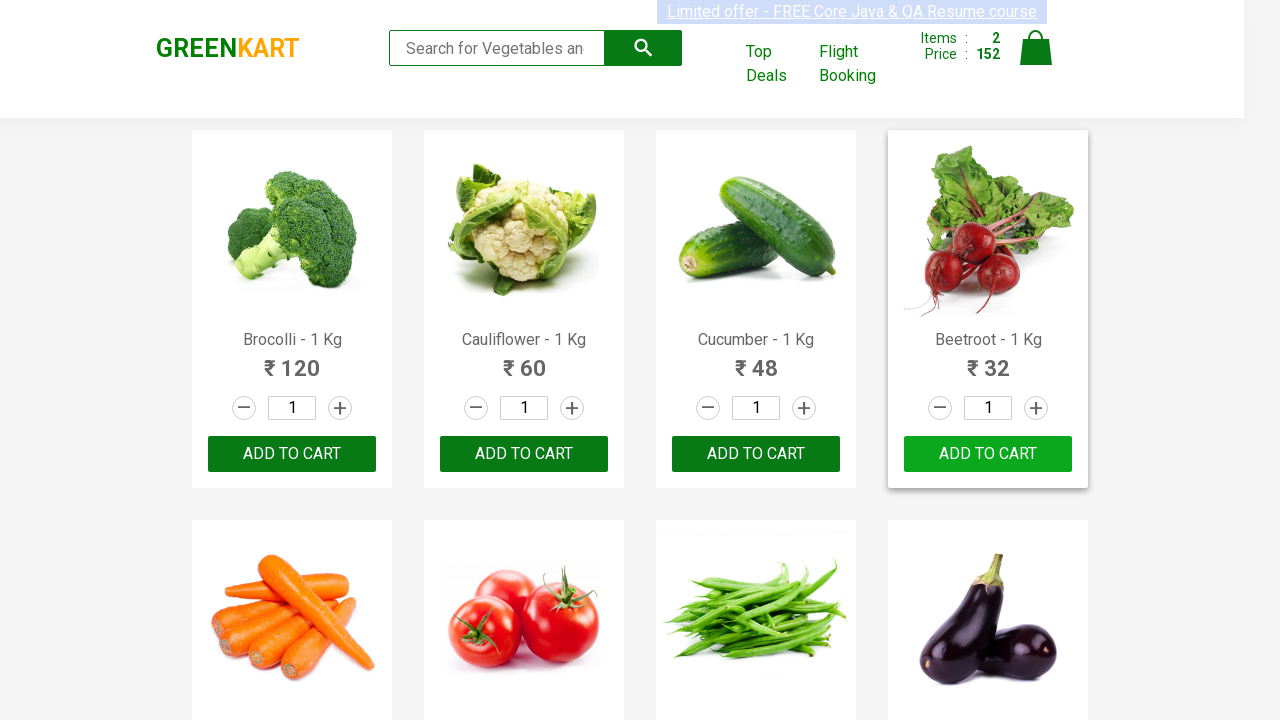

Checked product: Grapes - 1 Kg
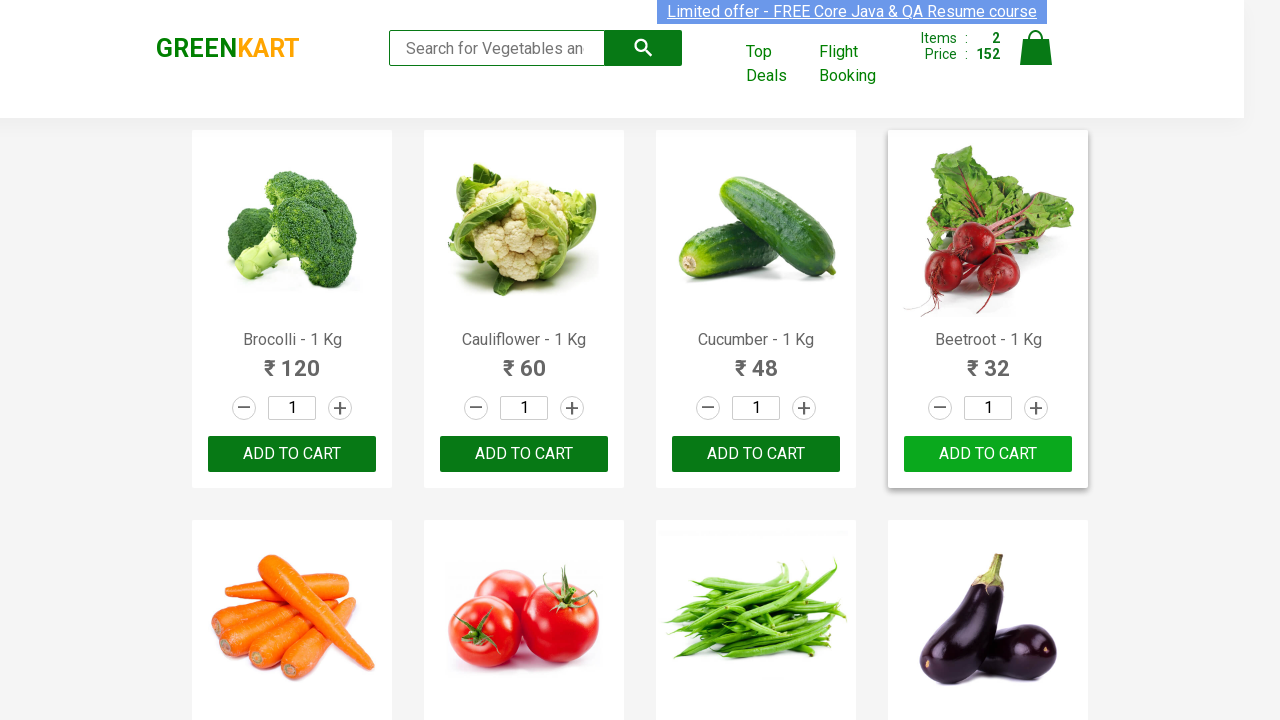

Checked product: Mango - 1 Kg
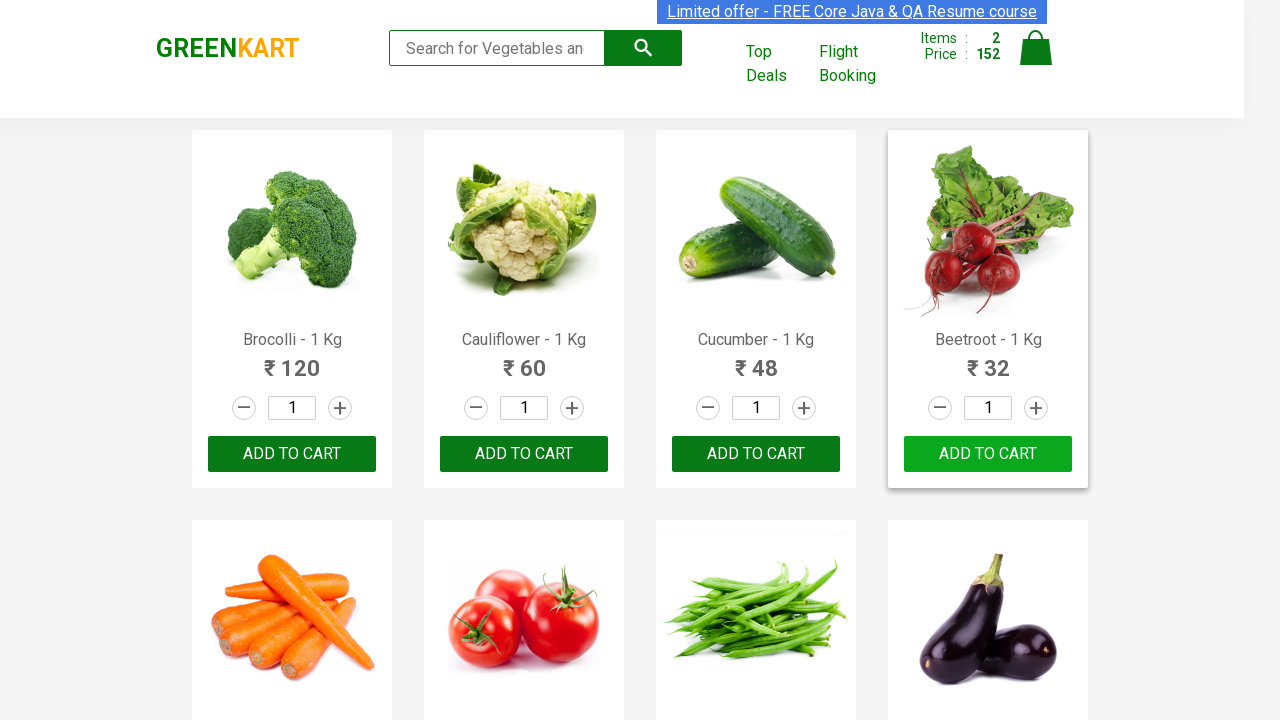

Checked product: Musk Melon - 1 Kg
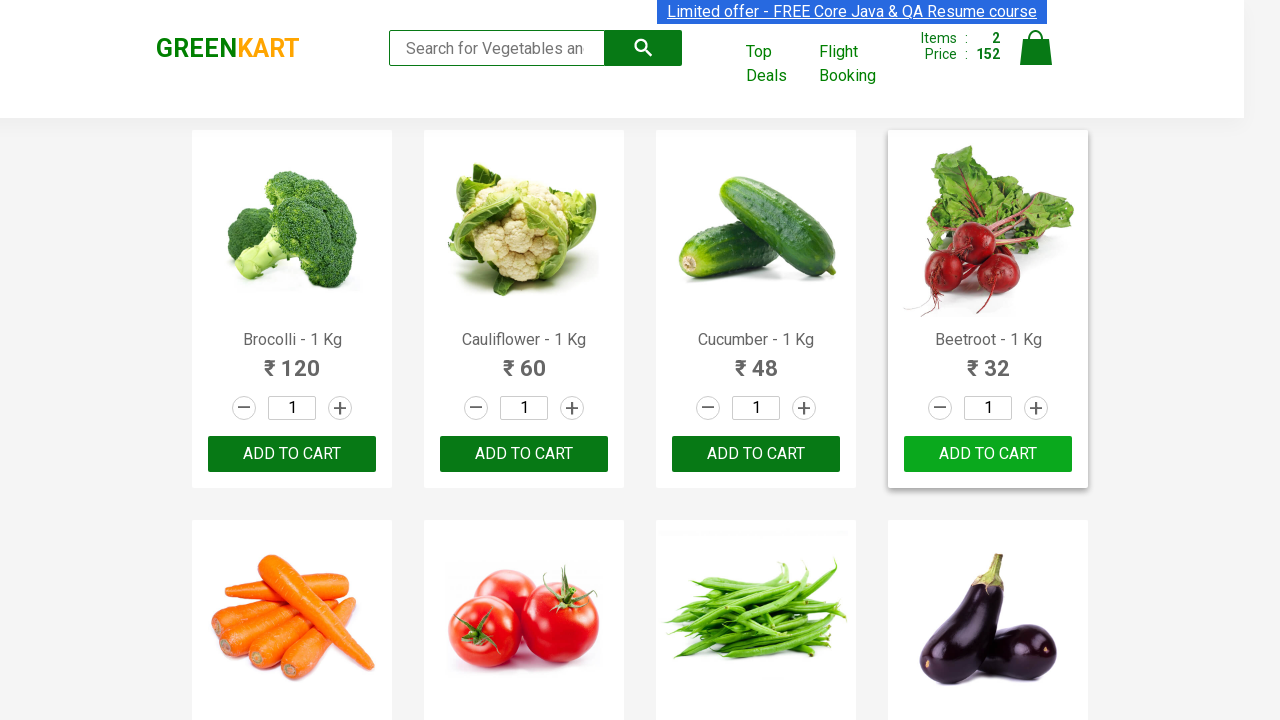

Checked product: Orange - 1 Kg
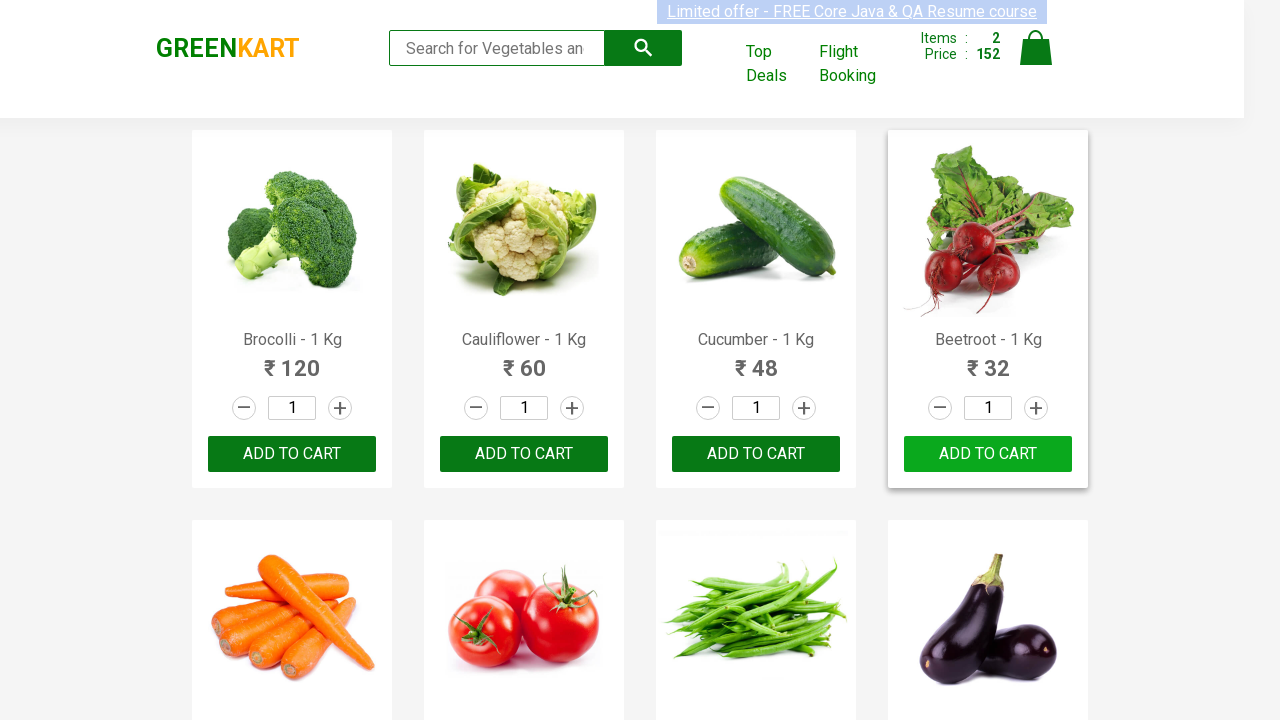

Checked product: Pears - 1 Kg
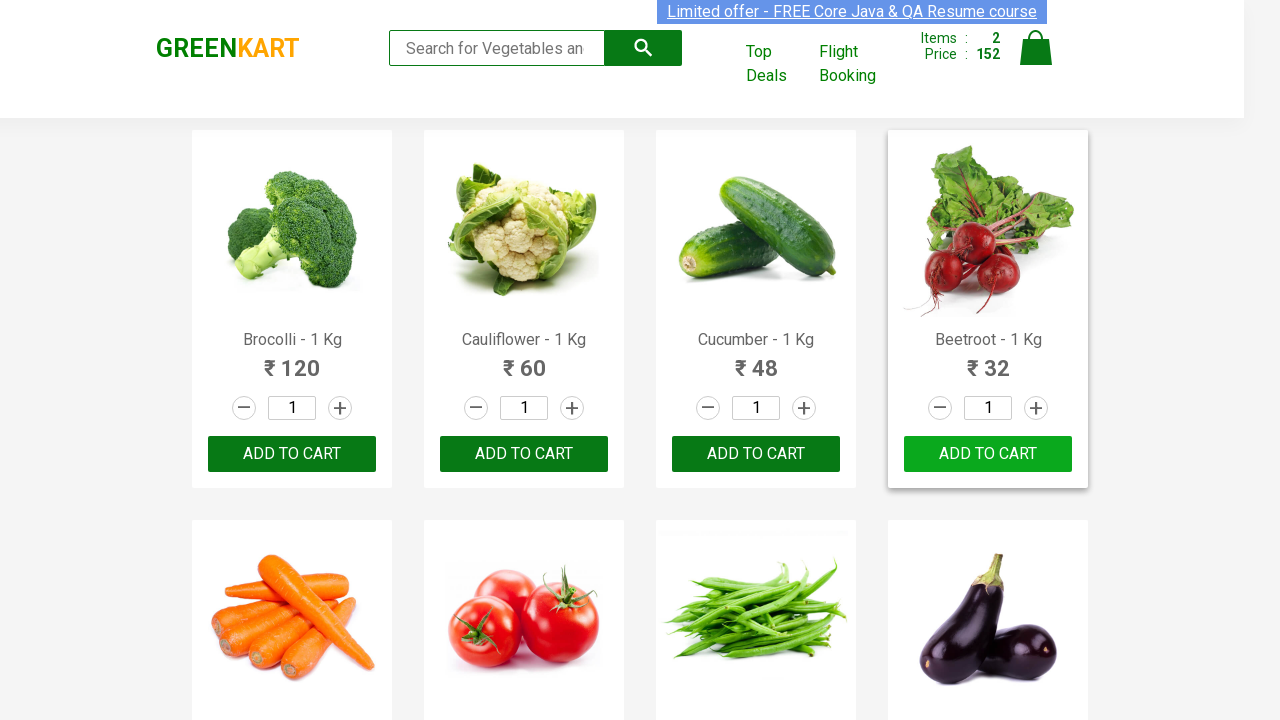

Checked product: Pomegranate - 1 Kg
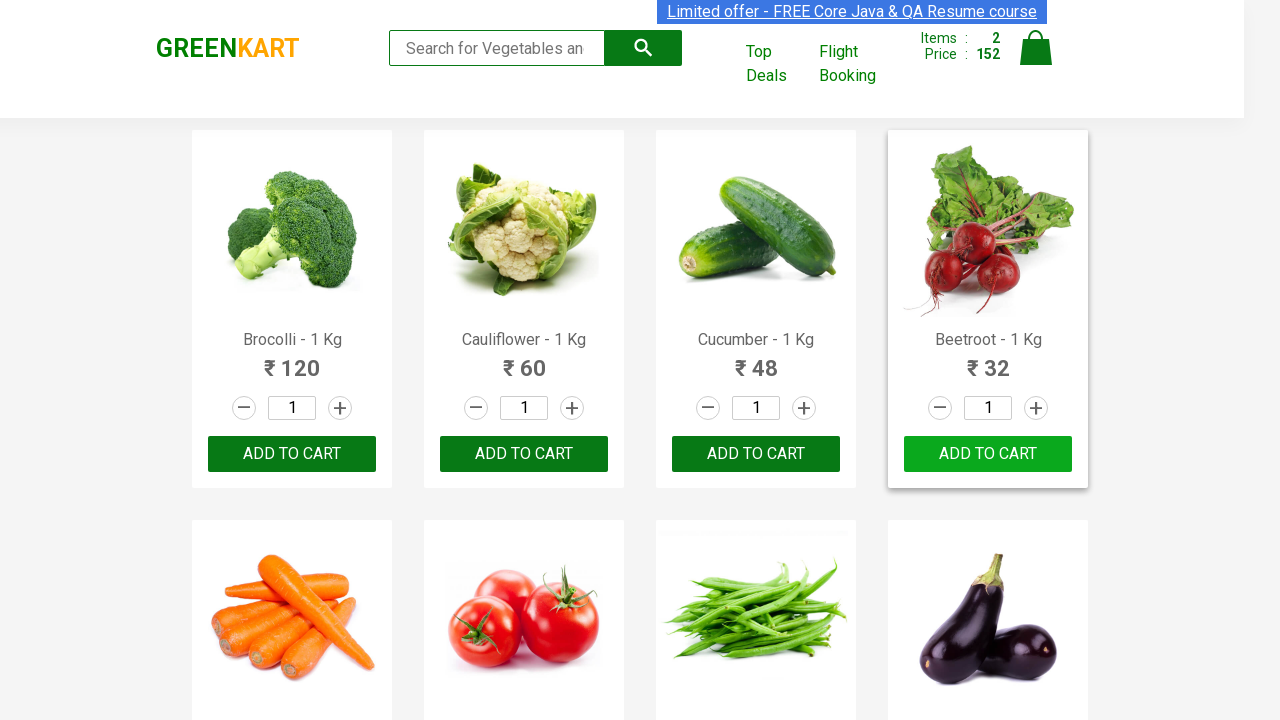

Checked product: Raspberry - 1/4 Kg
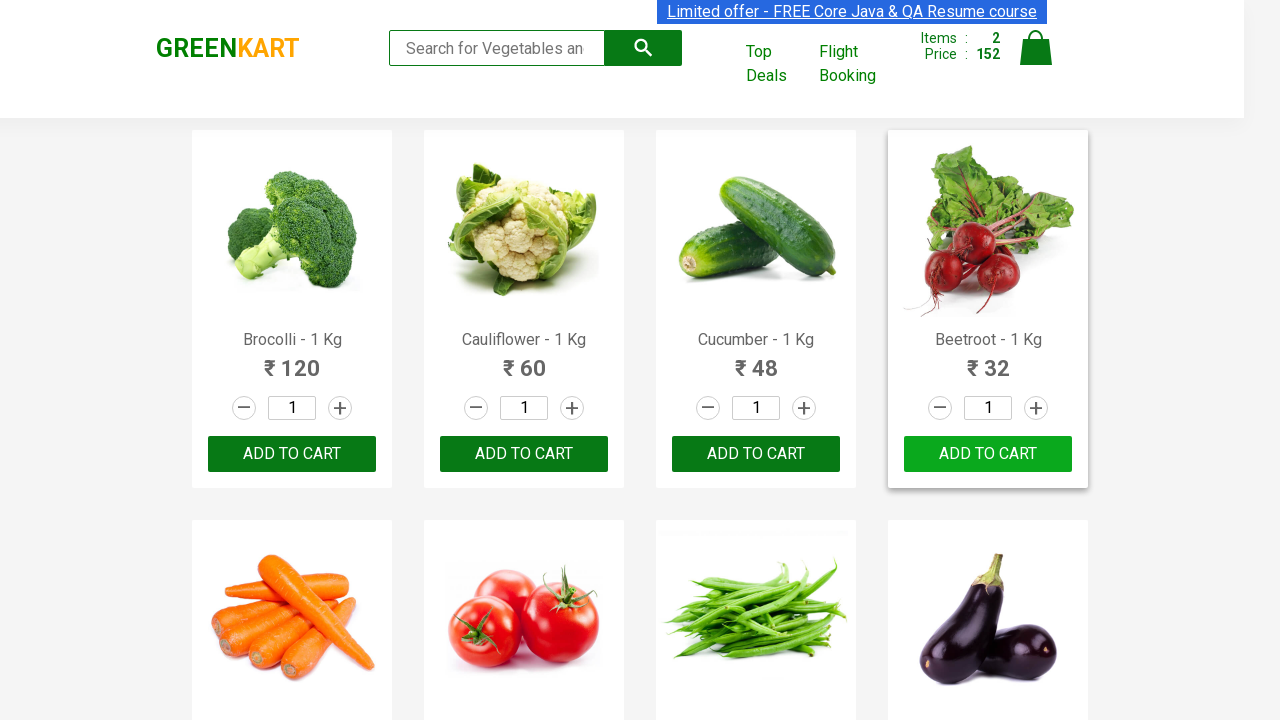

Checked product: Strawberry - 1/4 Kg
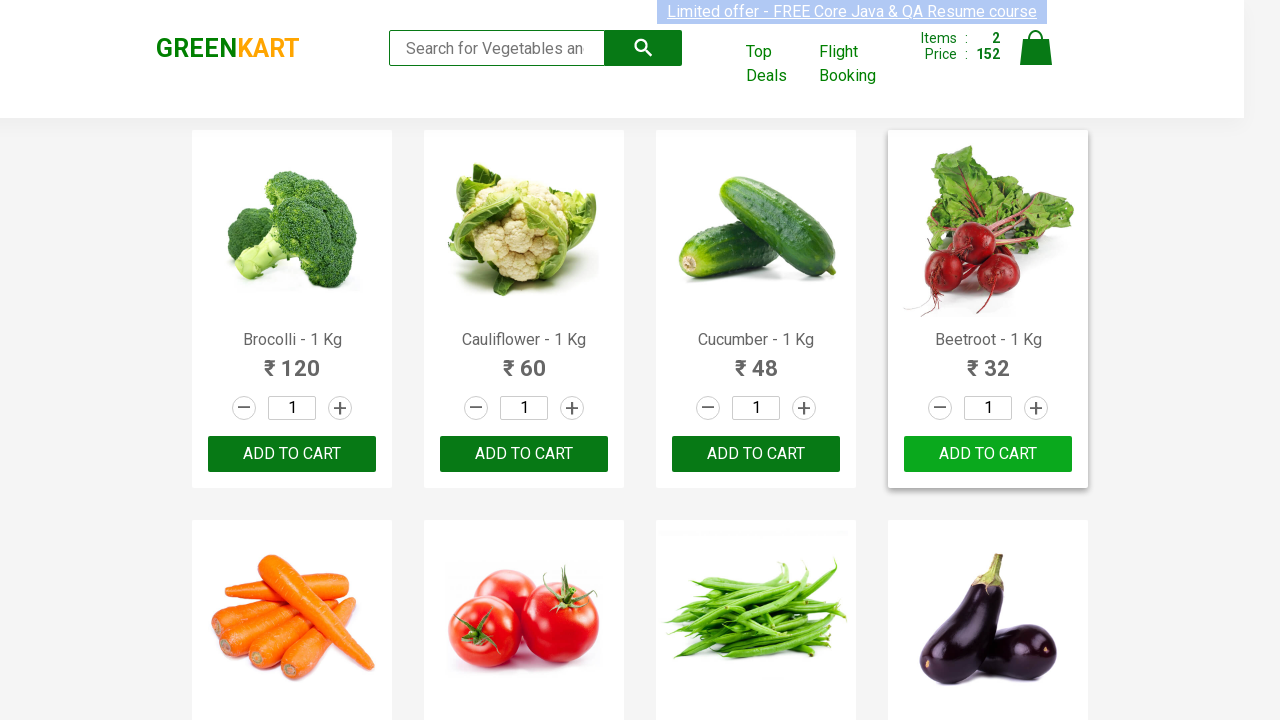

Checked product: Water Melon - 1 Kg
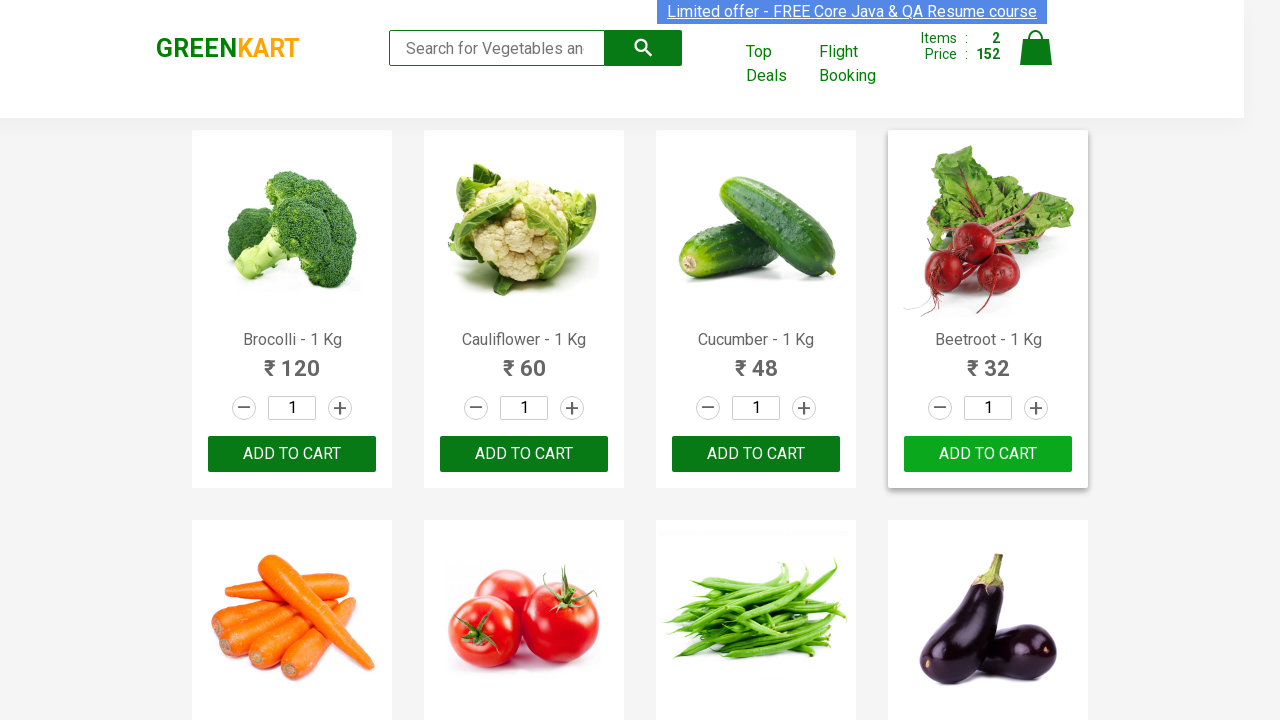

Checked product: Almonds - 1/4 Kg
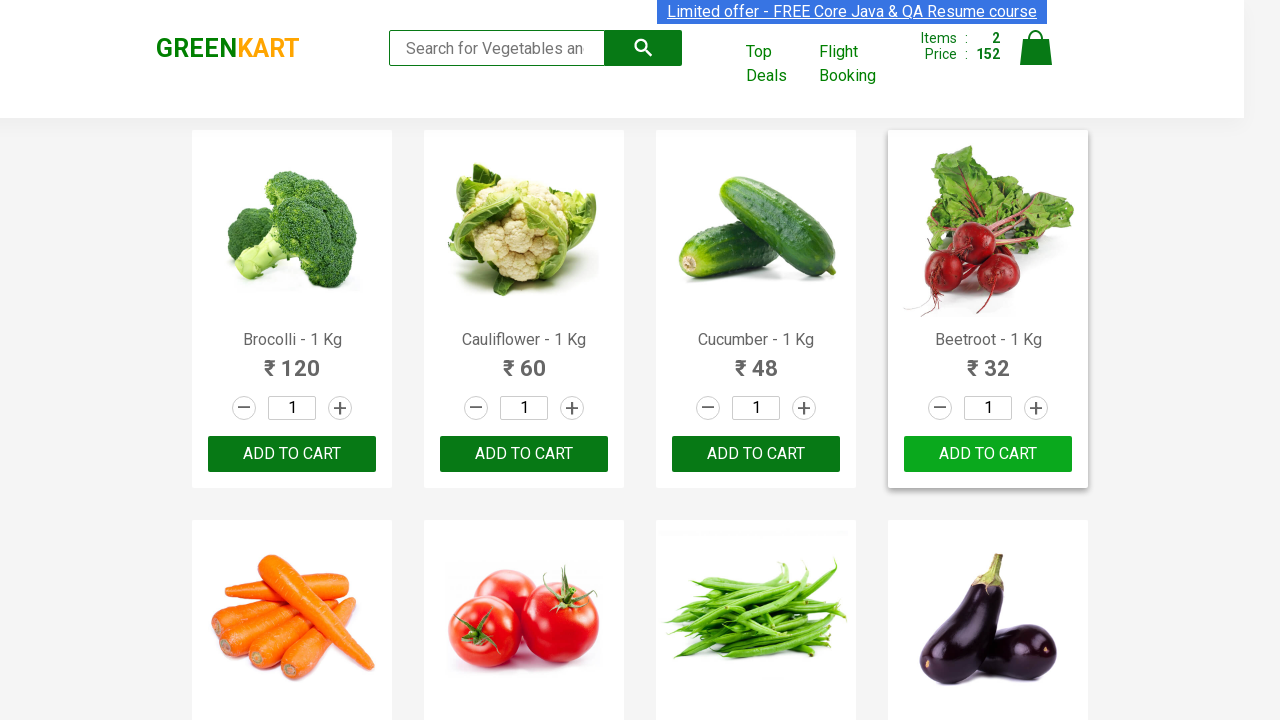

Checked product: Pista - 1/4 Kg
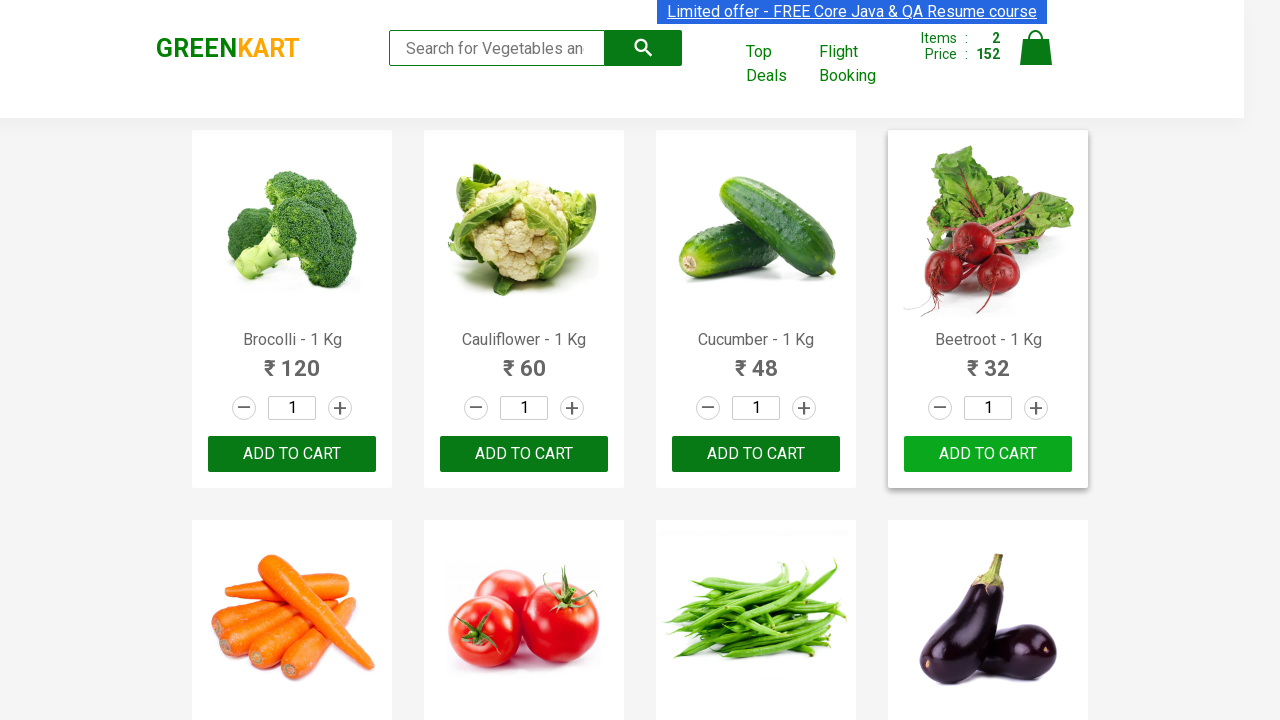

Checked product: Nuts Mixture - 1 Kg
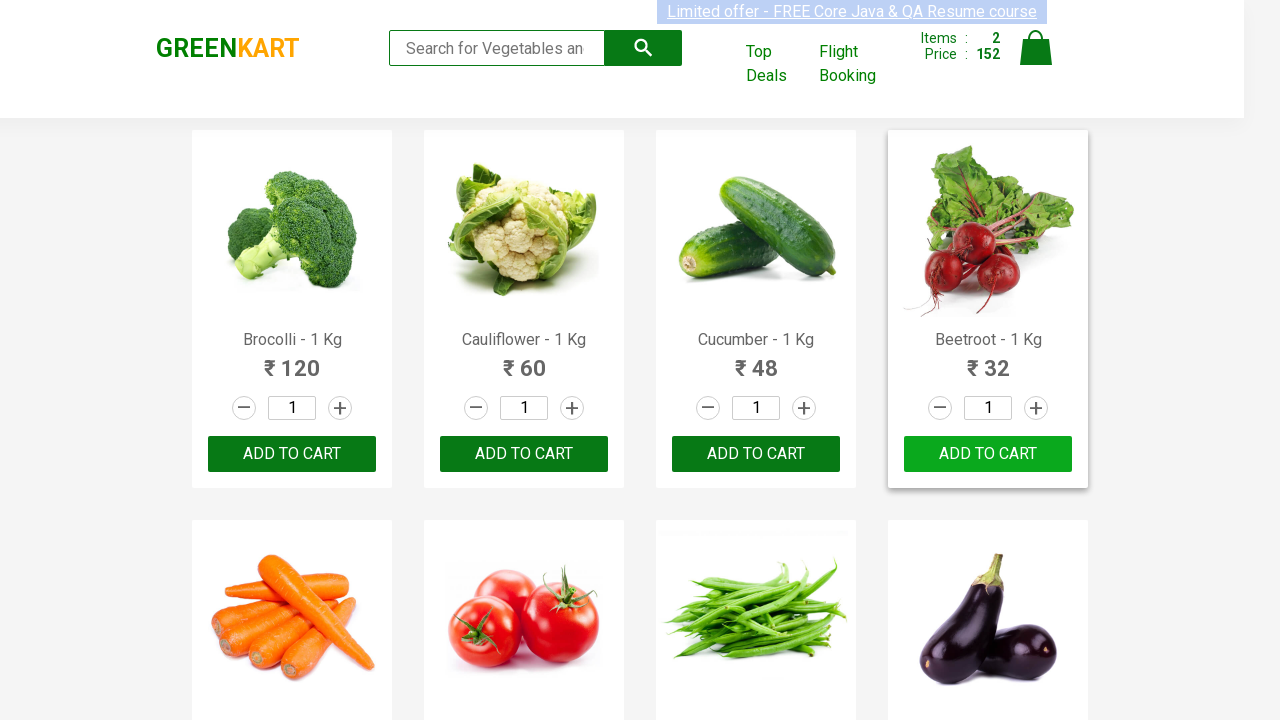

Checked product: Cashews - 1 Kg
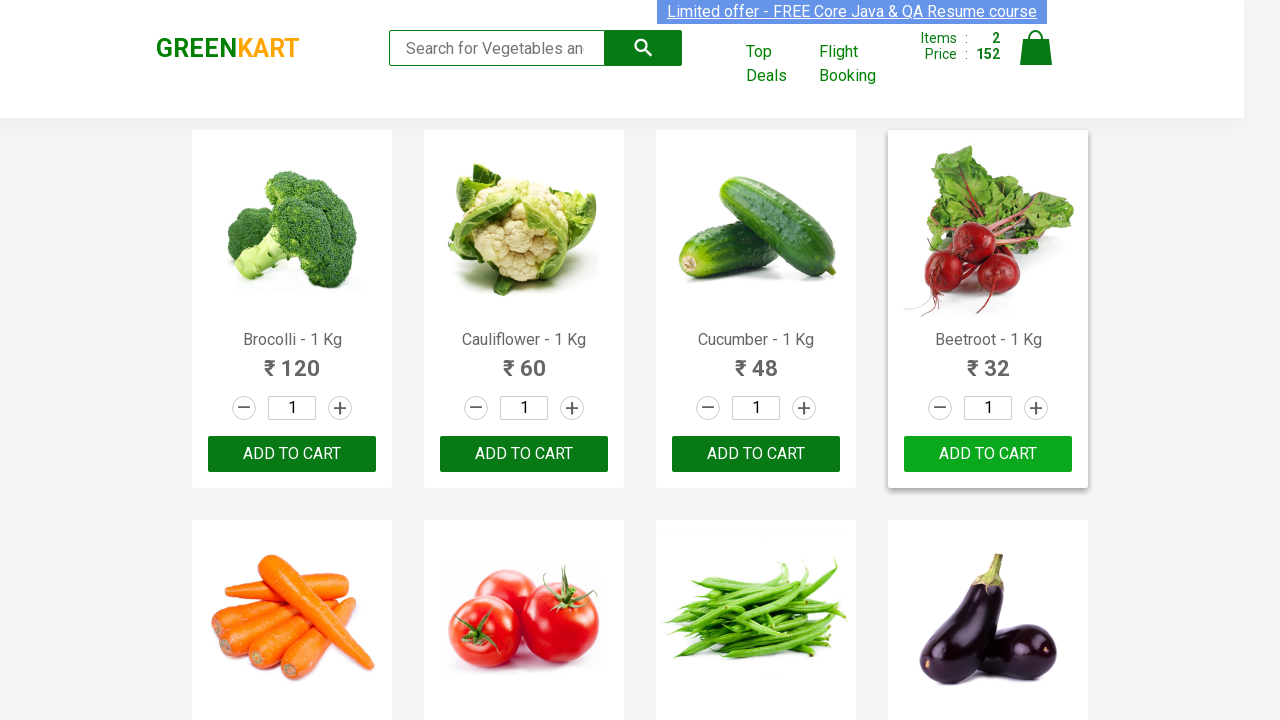

Checked product: Walnuts - 1/4 Kg
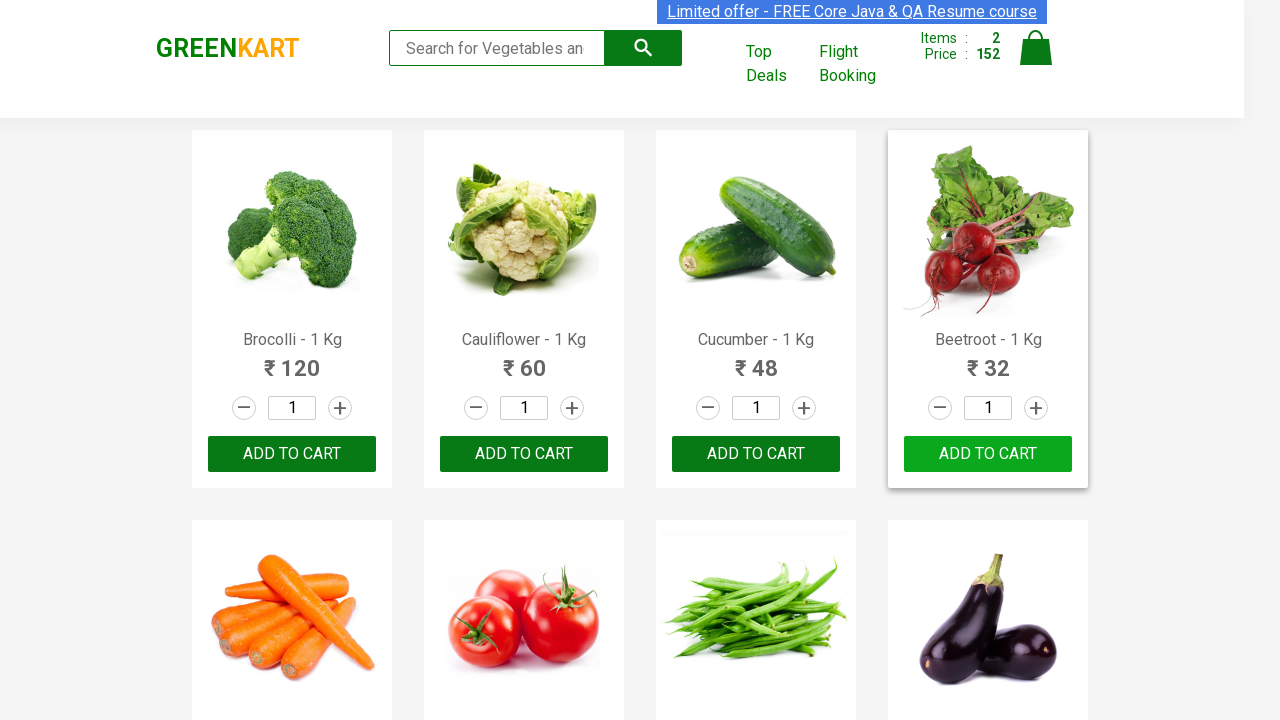

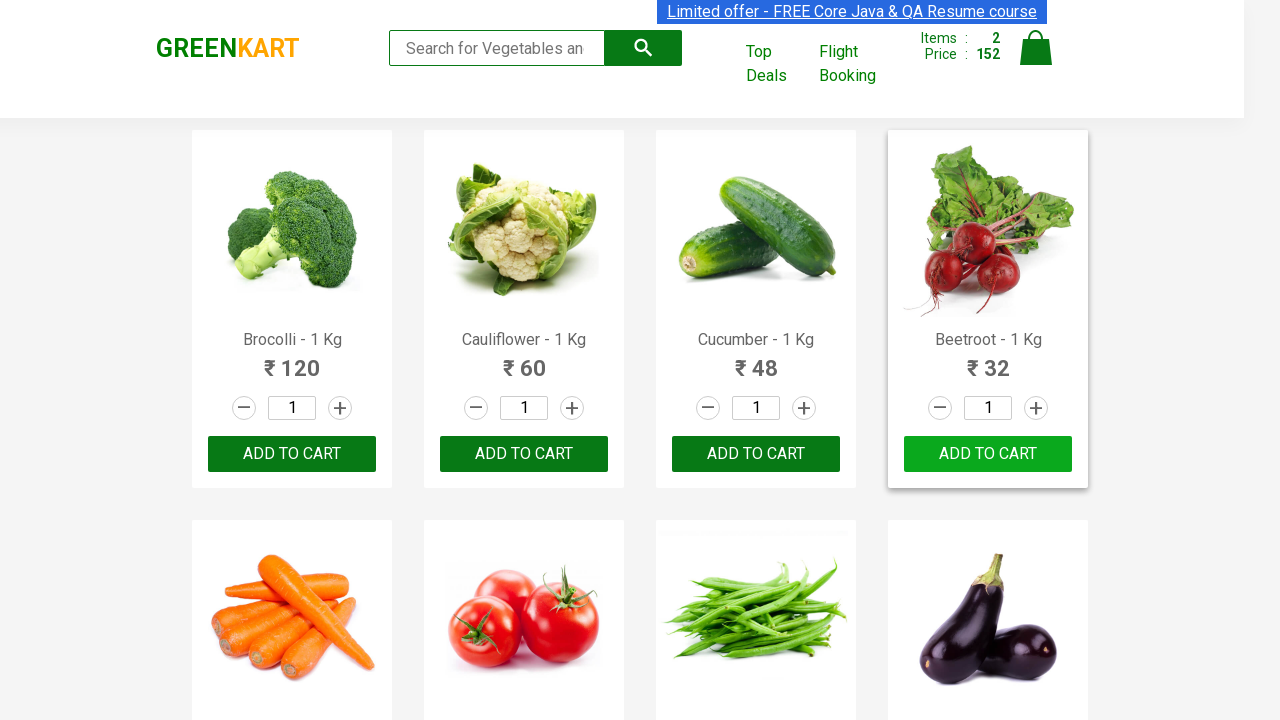